Tests login attempt on Sauce Demo site by entering credentials and clicking login button, then handling error message if displayed

Starting URL: https://www.saucedemo.com/

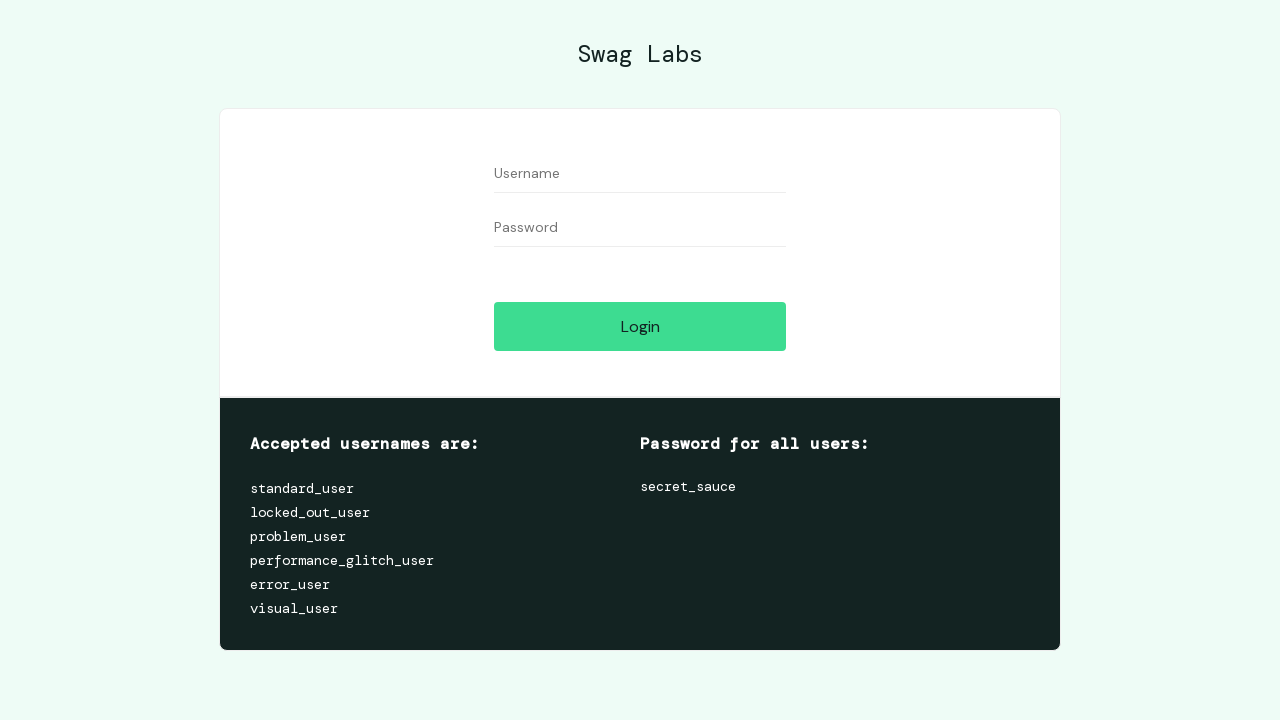

Entered username 'testdata' in the username field on #user-name
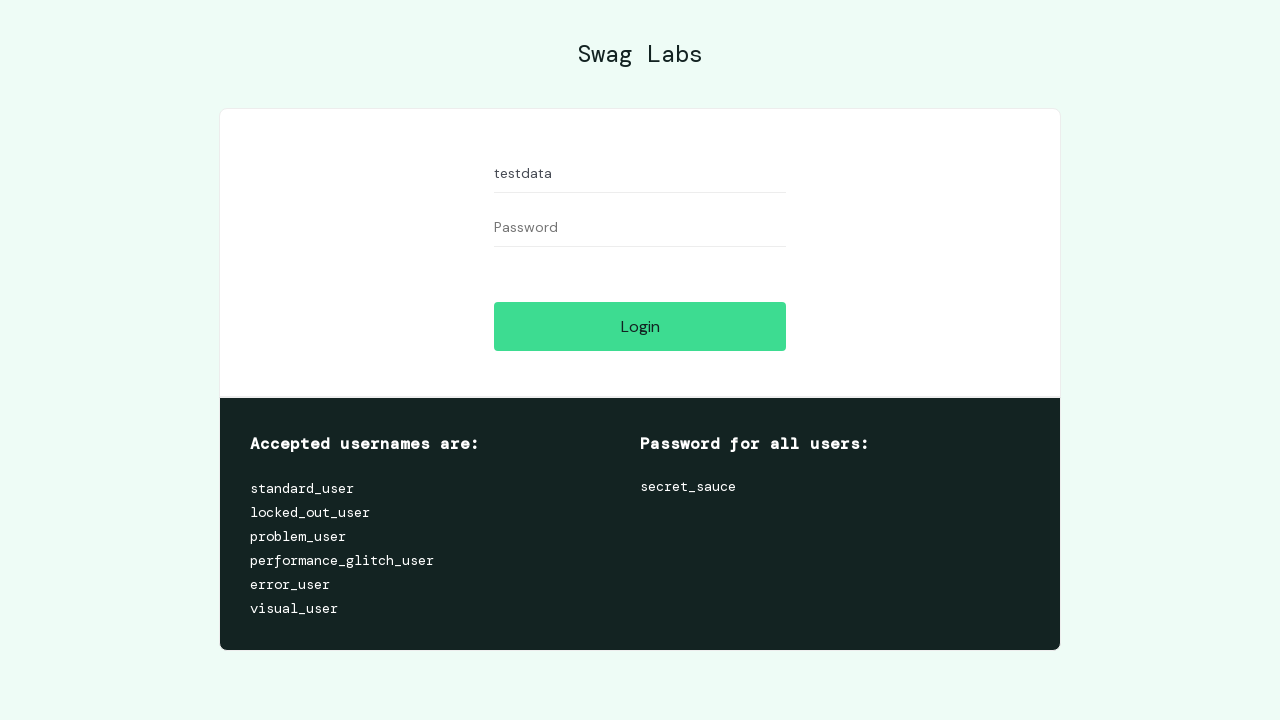

Entered password in the password field on #password
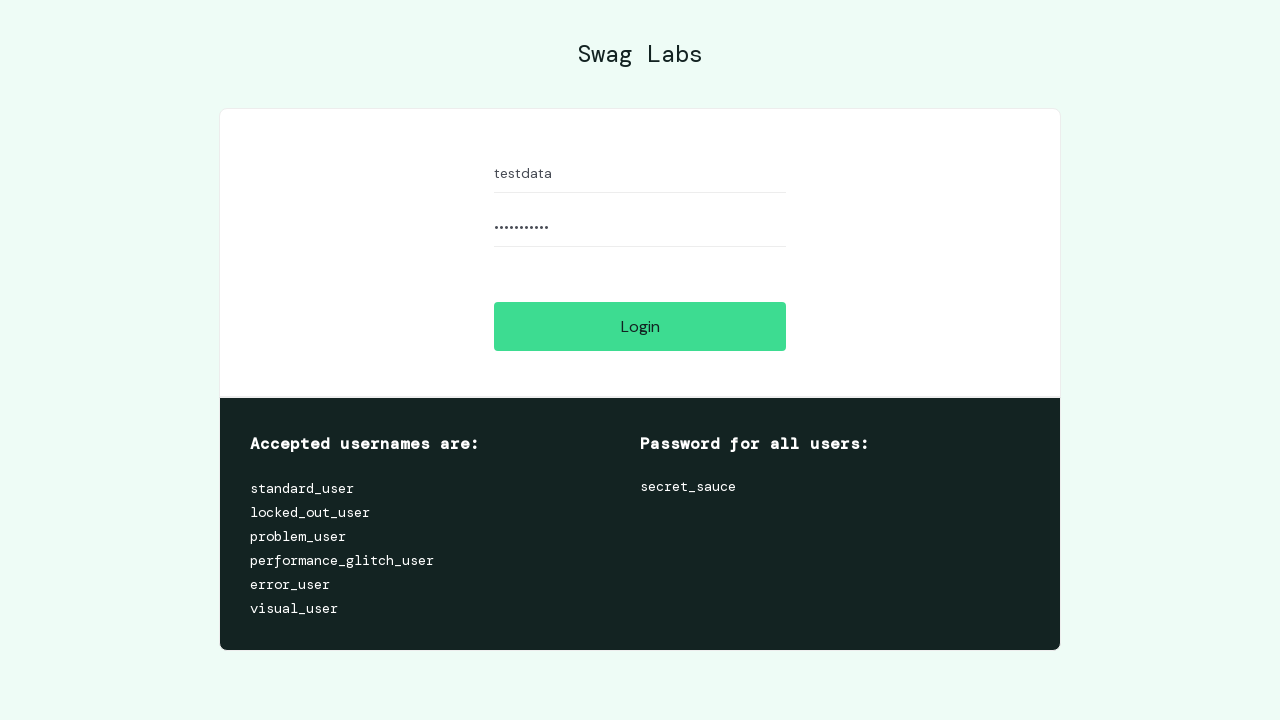

Clicked the login button at (640, 326) on #login-button
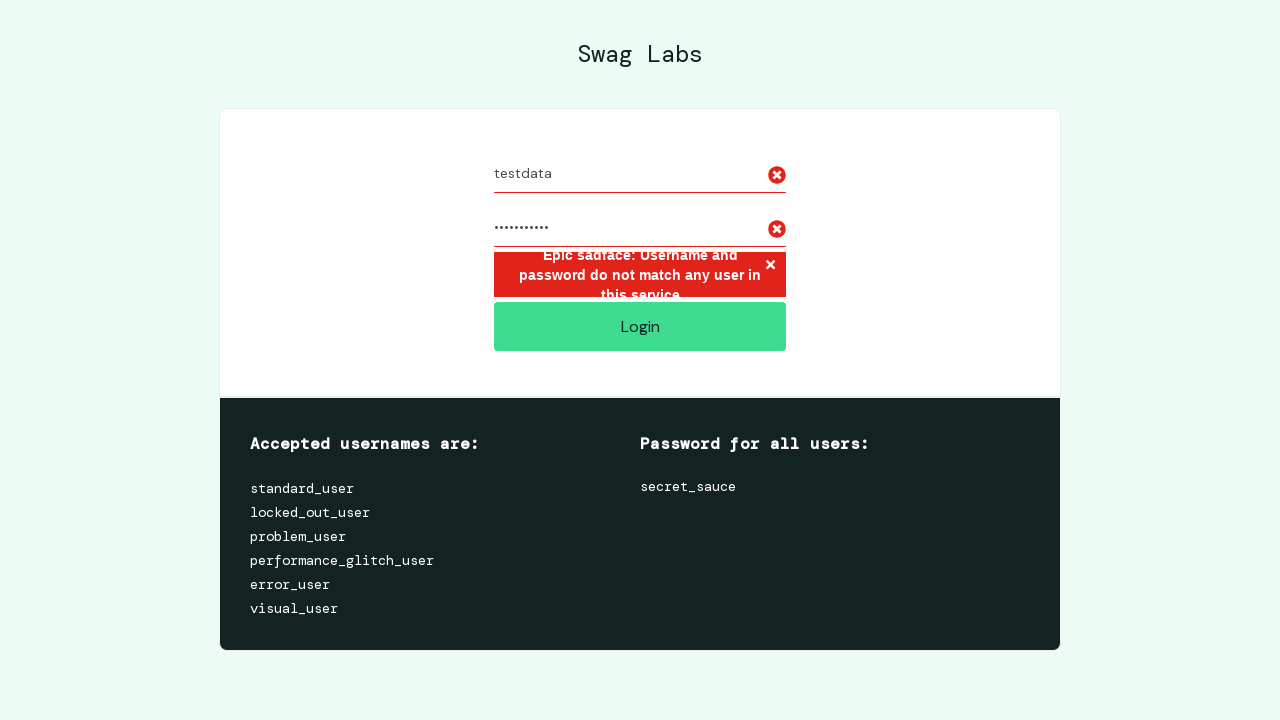

Located error message close button
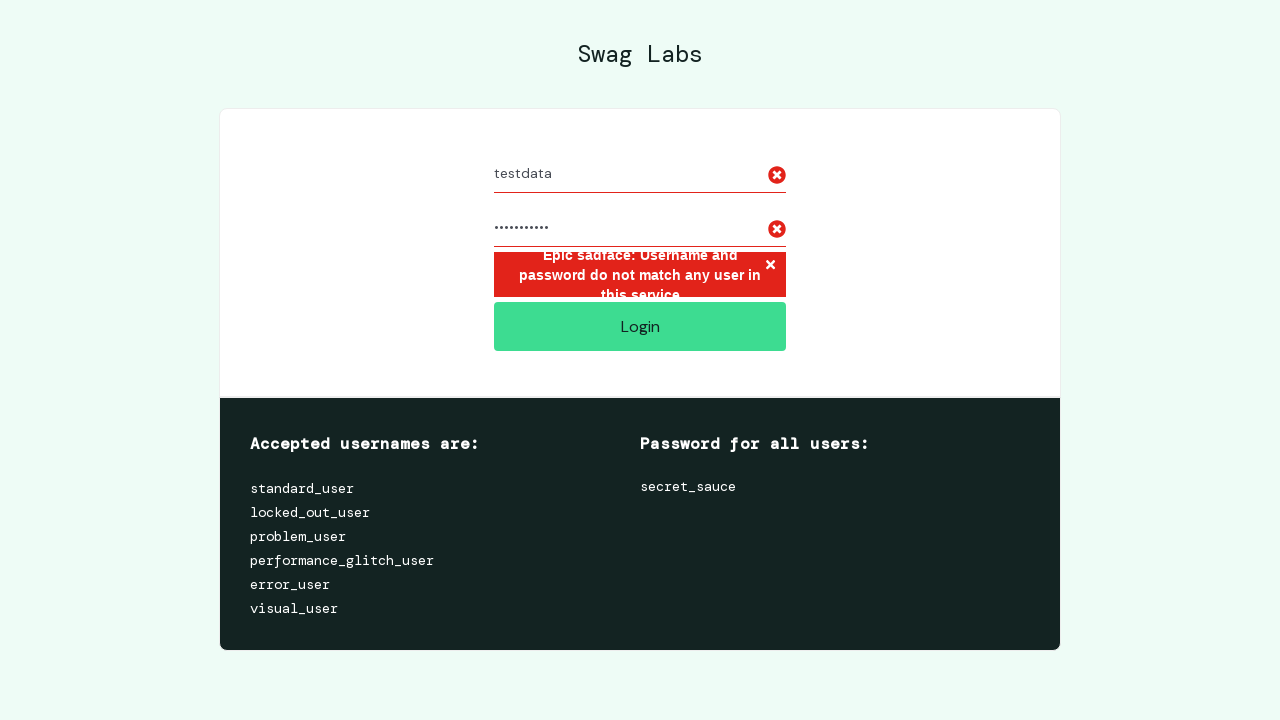

Error message was displayed and close button was clicked at (770, 266) on xpath=/html/body/div/div/div[2]/div[1]/div/div/form/div[3]/h3/button
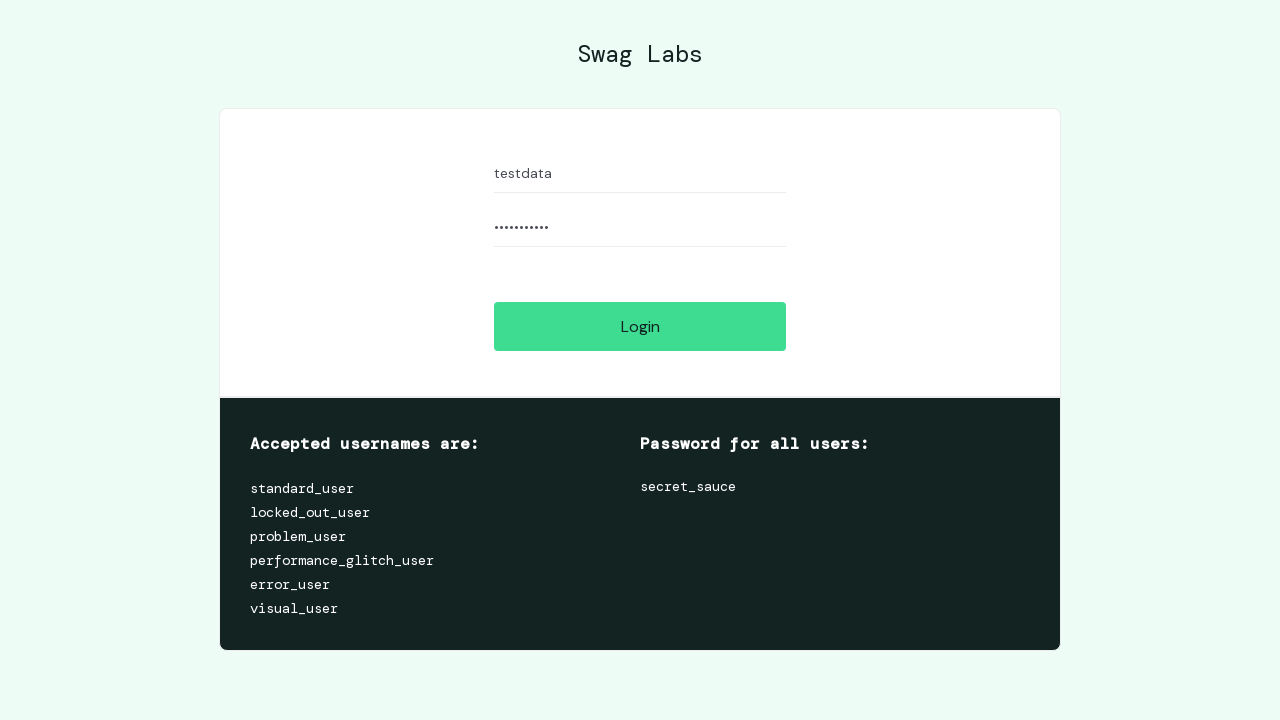

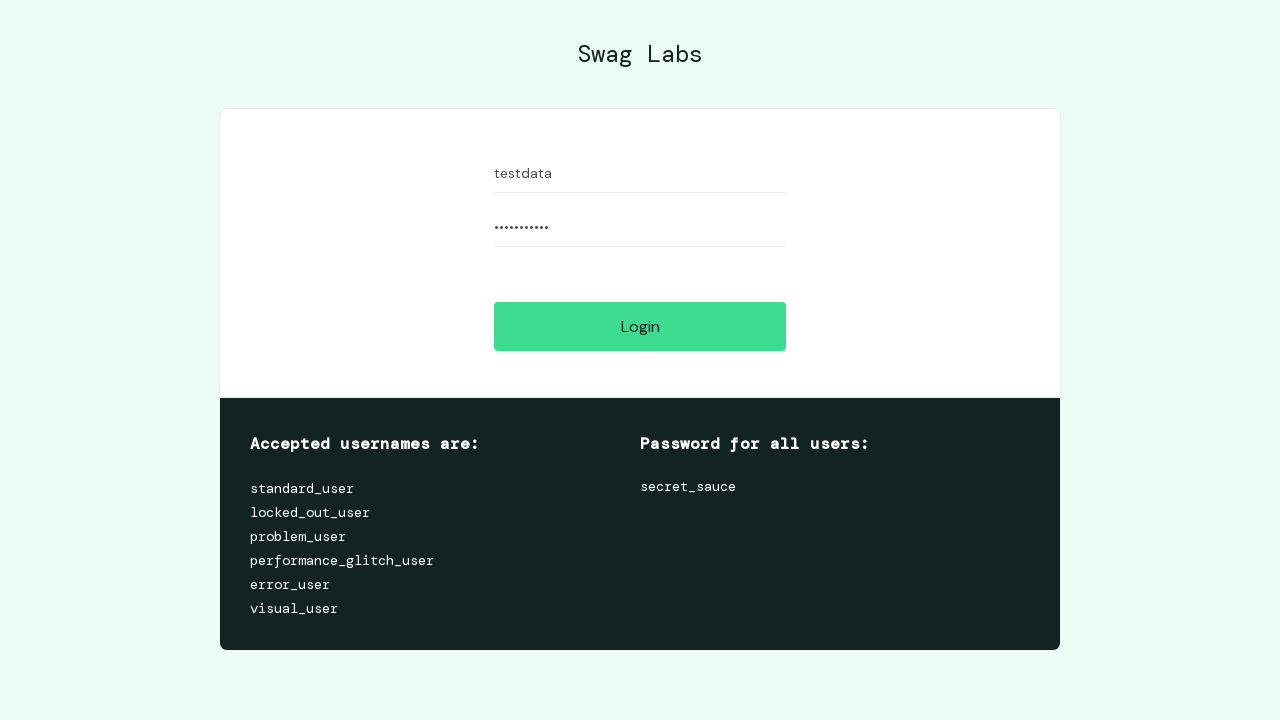